Tests window handle functionality by clicking a link that opens a new tab, switching to the new tab, and verifying the title is "New Window"

Starting URL: https://the-internet.herokuapp.com/windows

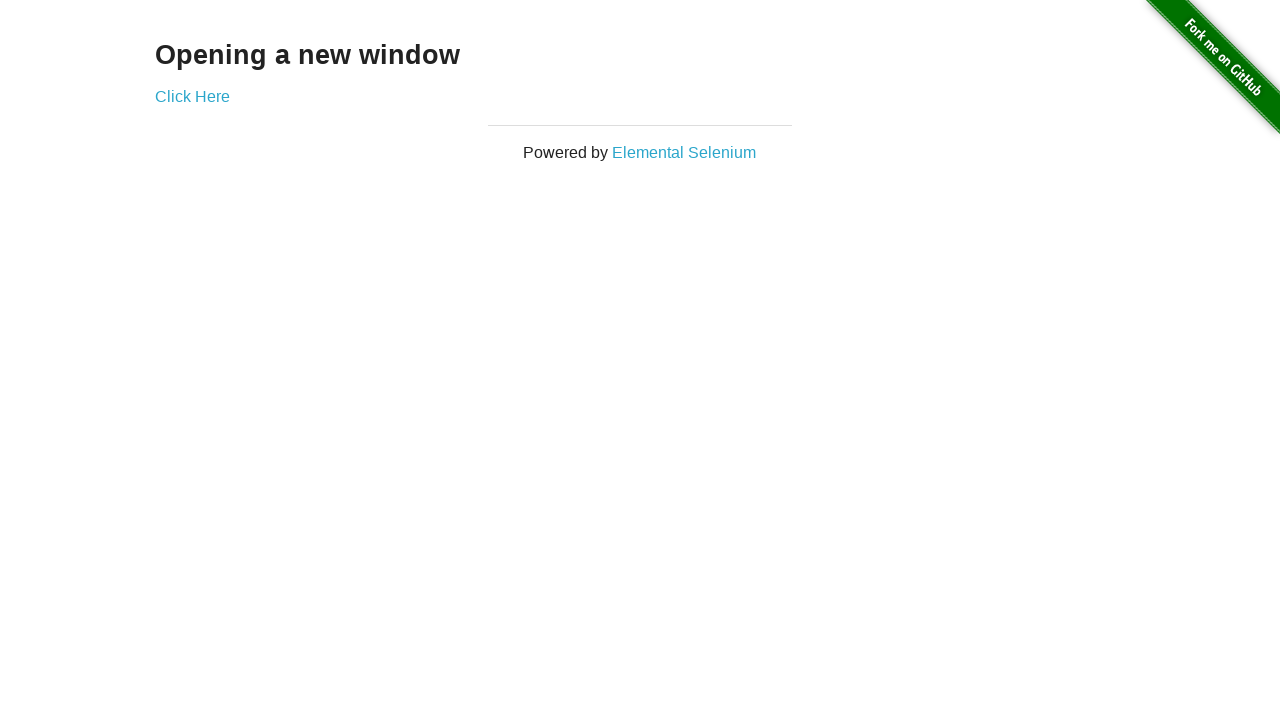

Navigated to the-internet.herokuapp.com/windows
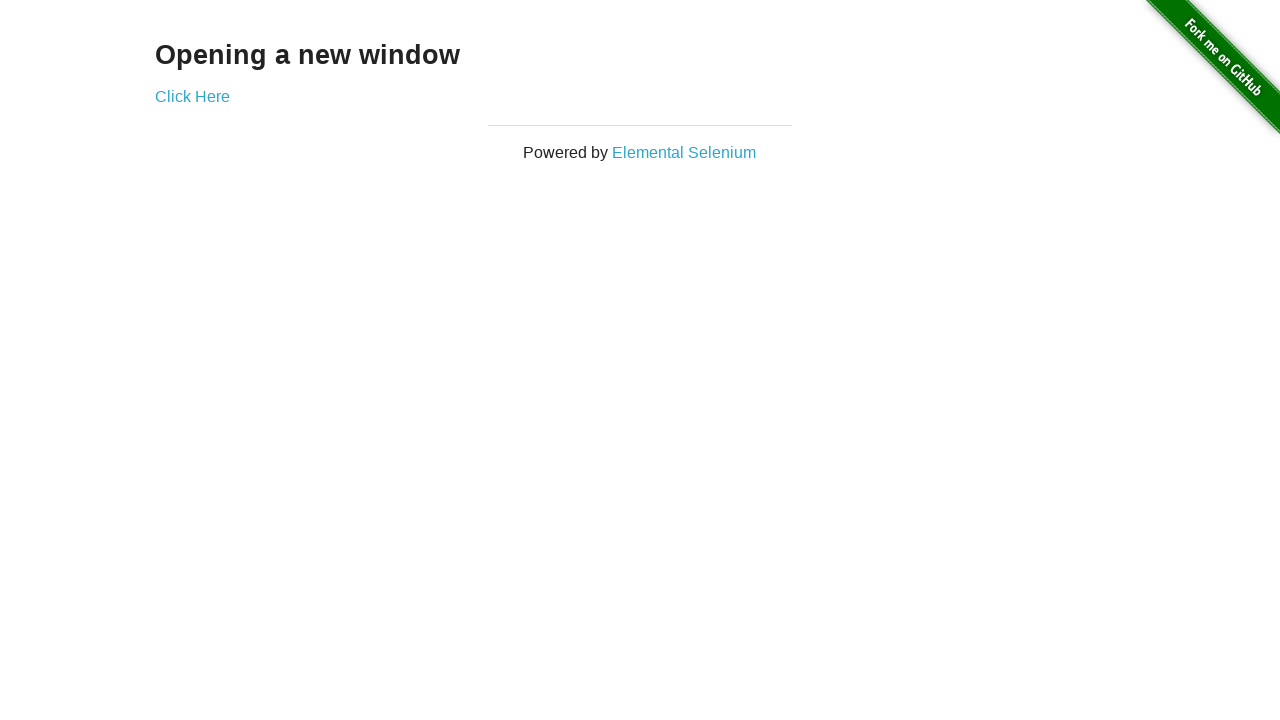

Clicked link that opened a new tab at (192, 96) on a[target='_blank']
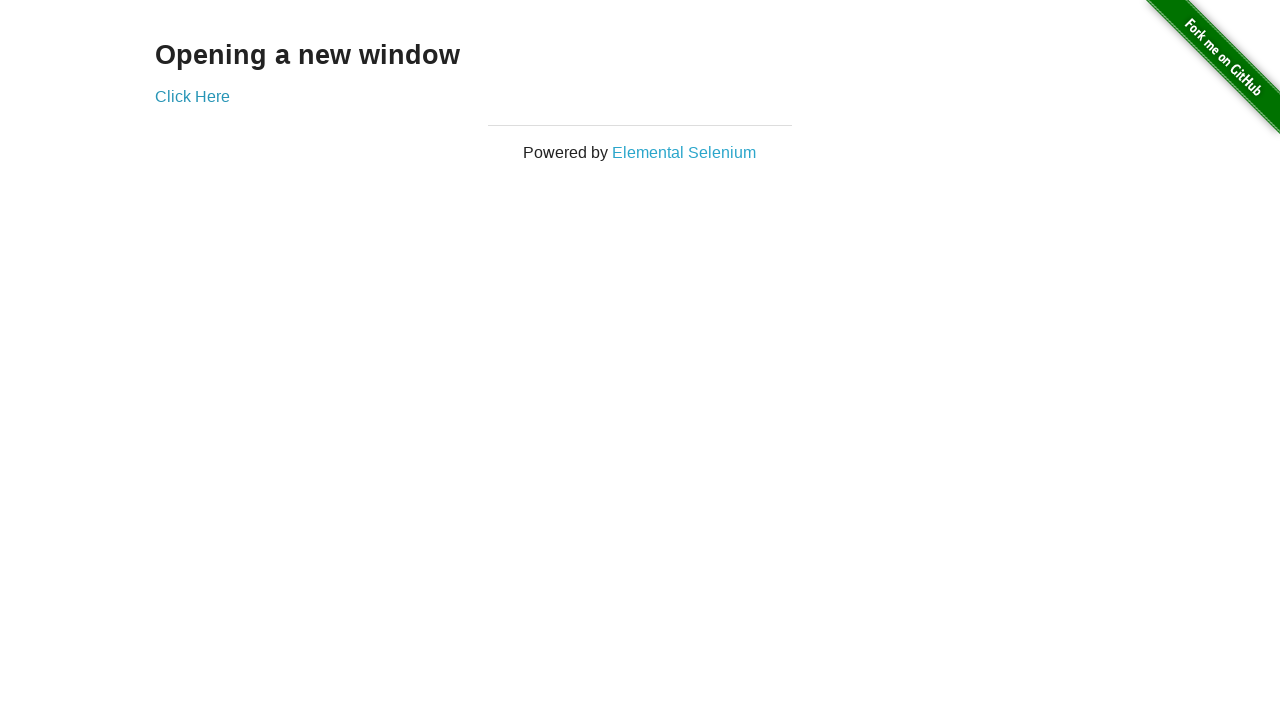

New tab loaded successfully
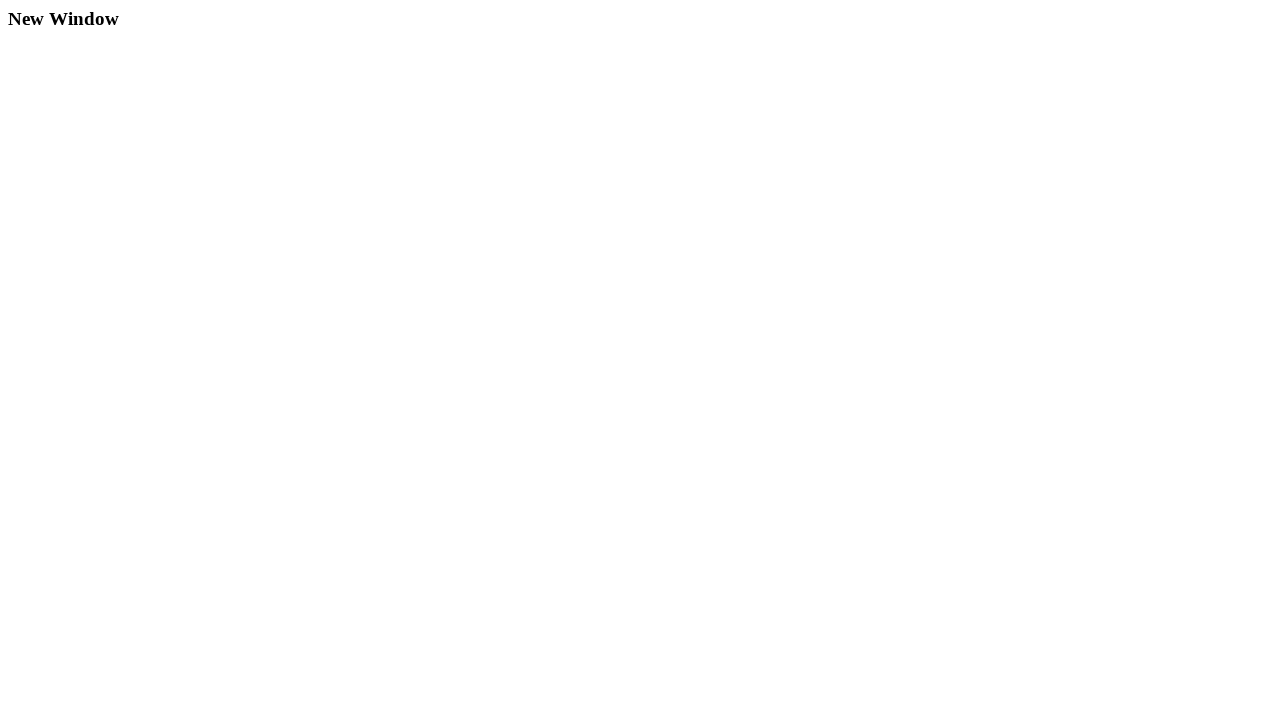

Verified new tab title is 'New Window'
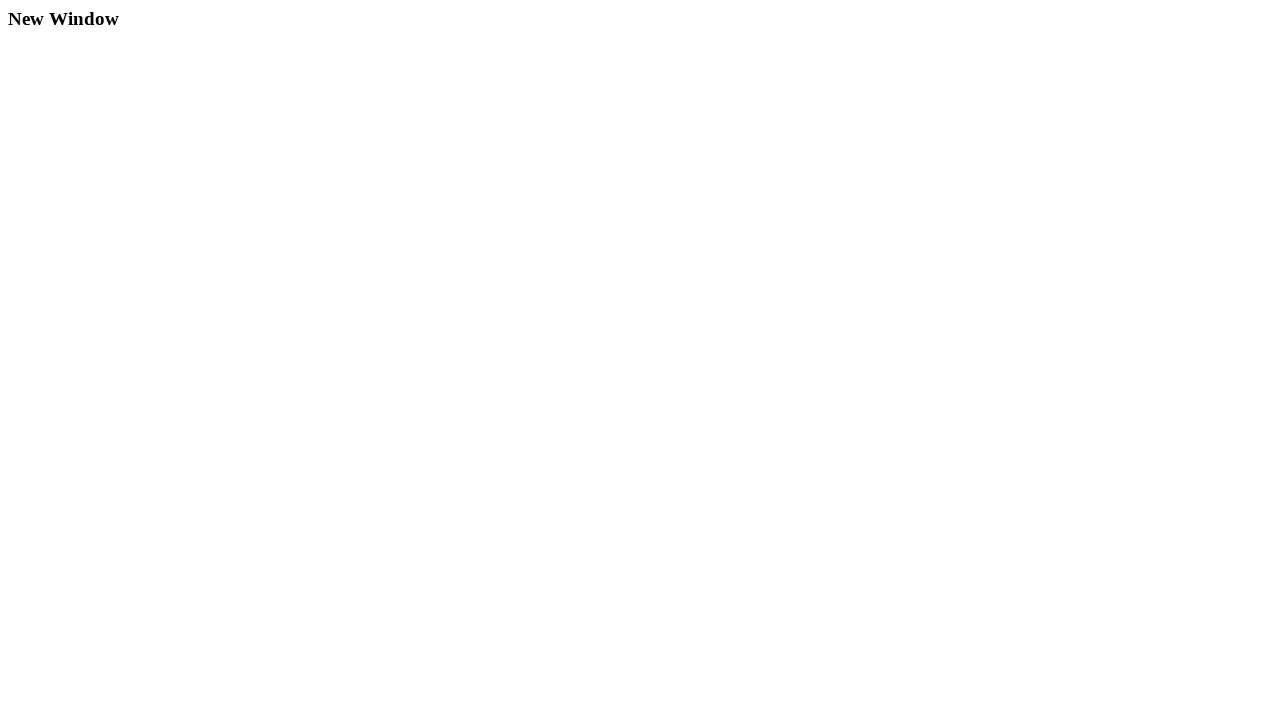

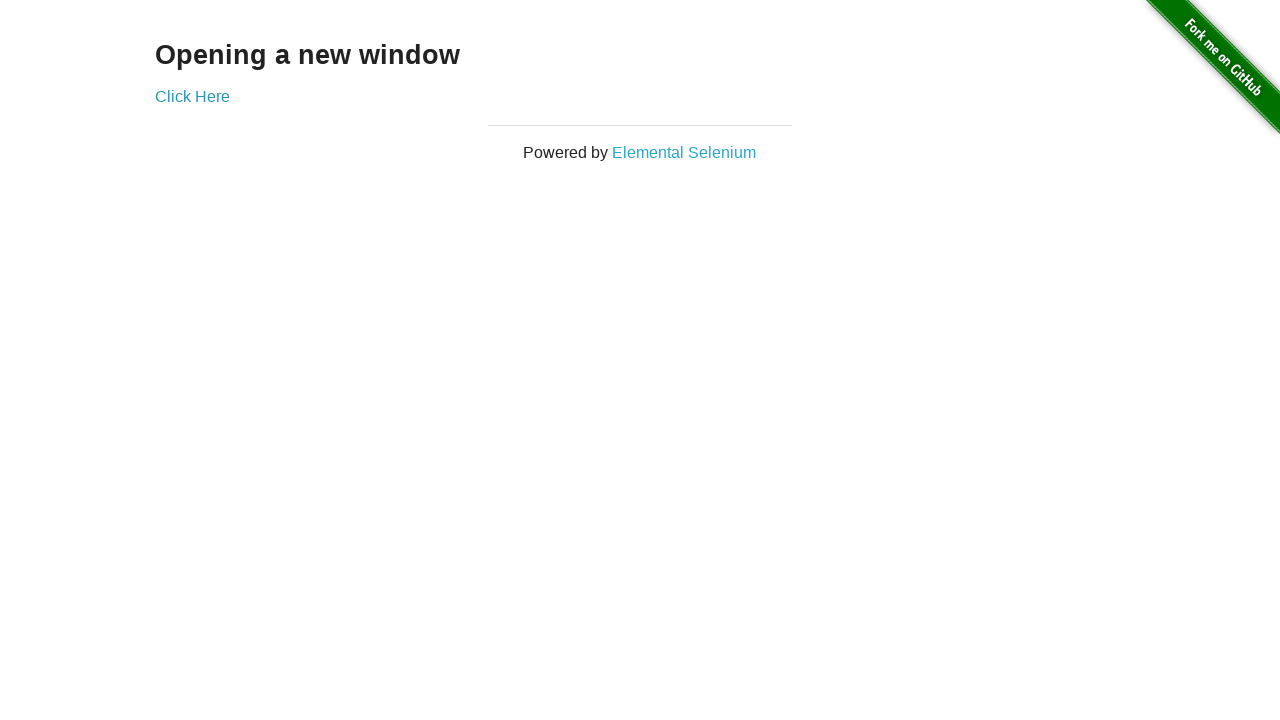